Tests right-click context menu functionality by performing a right-click on an element and verifying the context menu appears with a copy option

Starting URL: http://swisnl.github.io/jQuery-contextMenu/demo.html

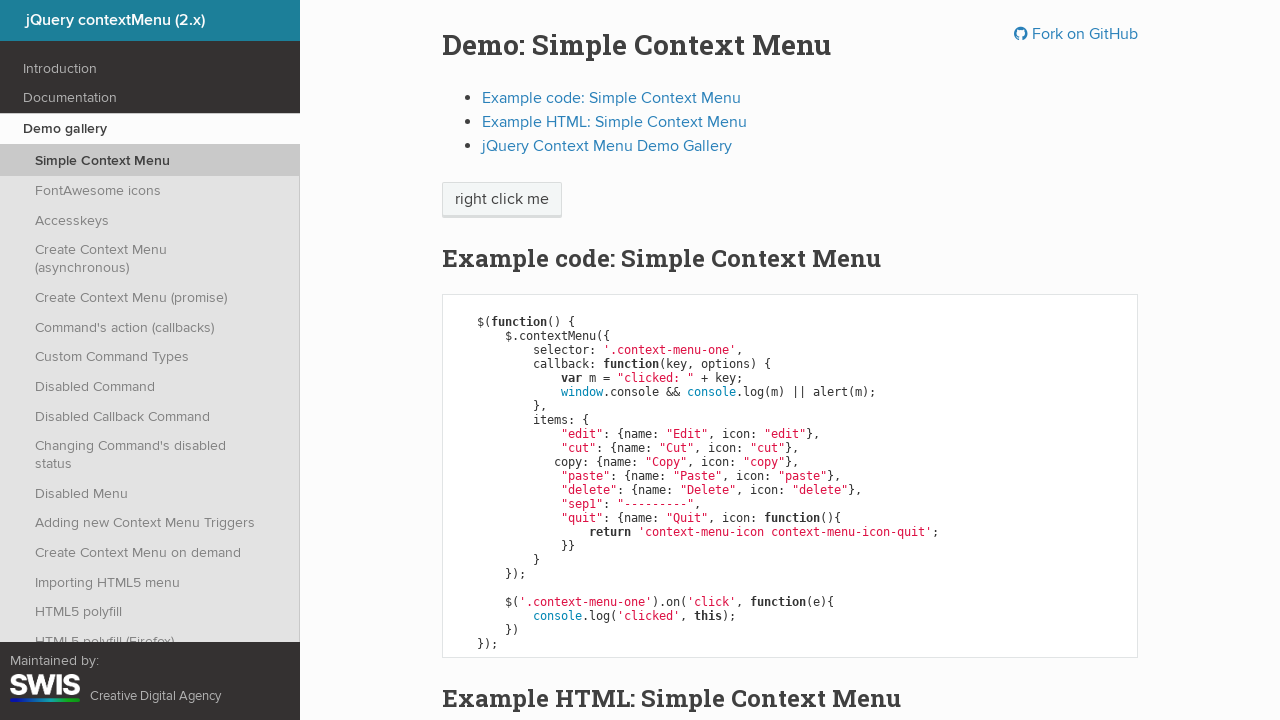

Located right-click target element with class 'context-menu-one'
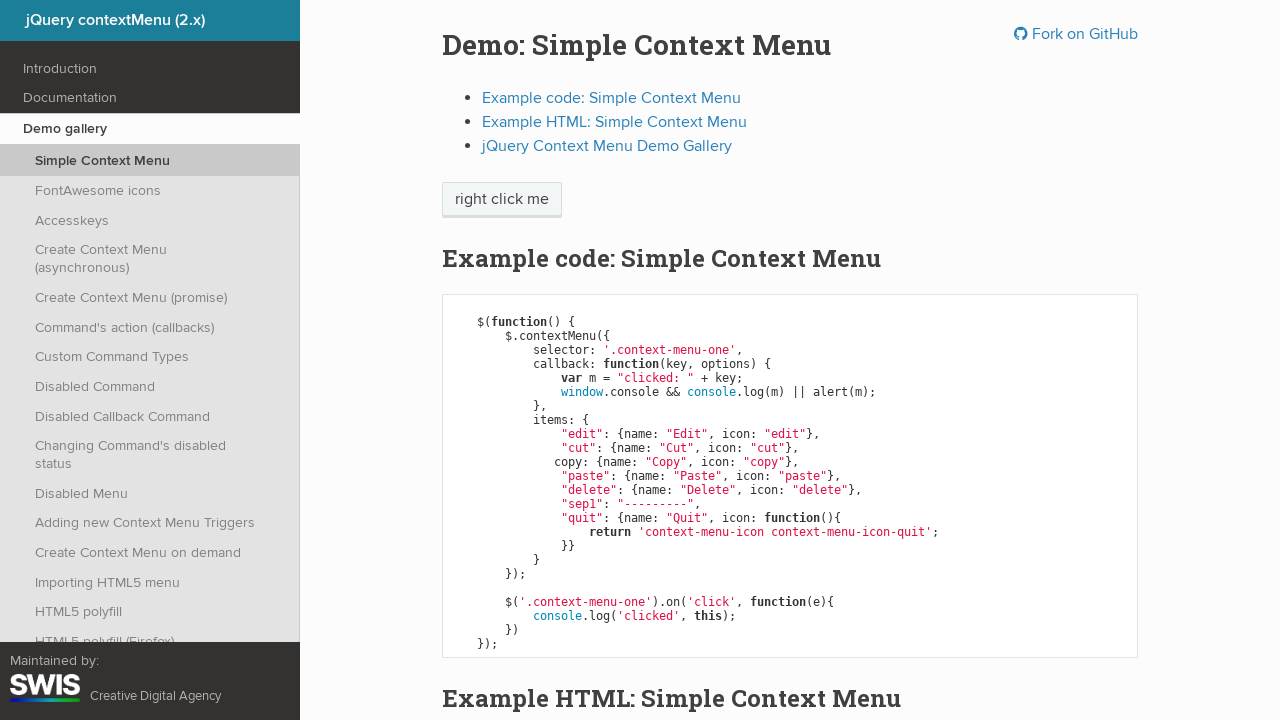

Performed right-click on the target element at (502, 200) on .context-menu-one
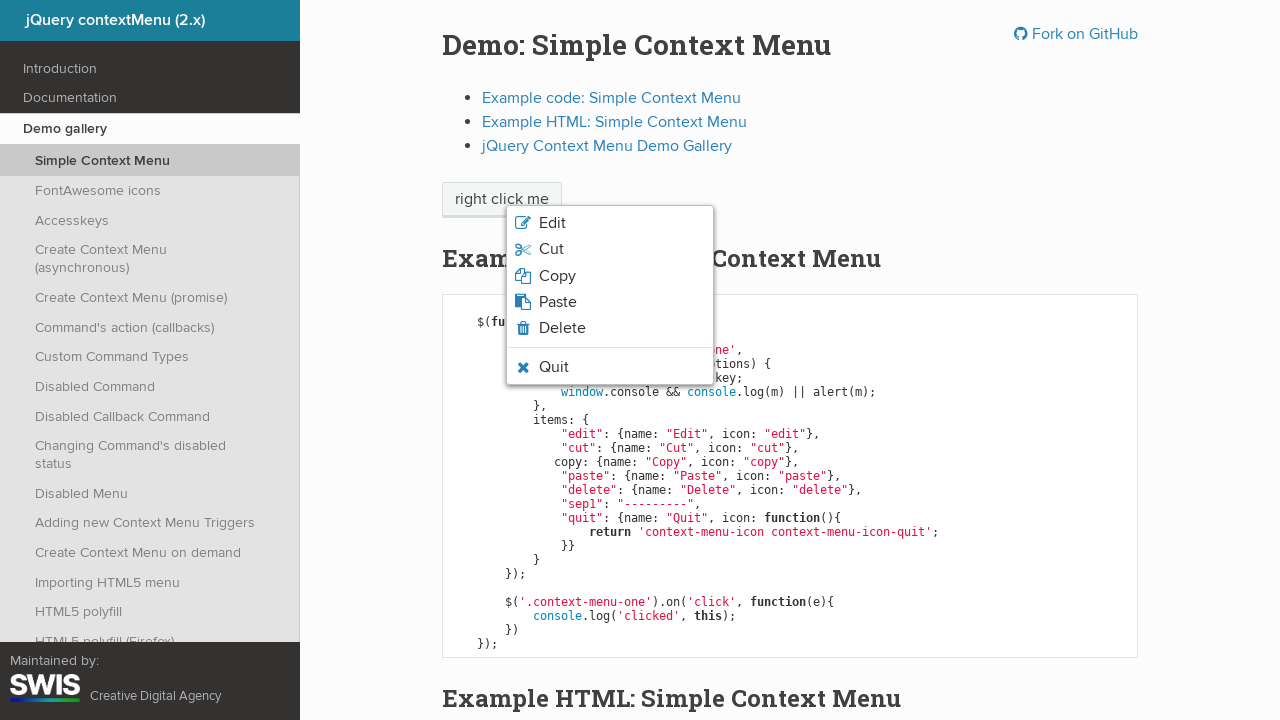

Context menu appeared with copy option visible
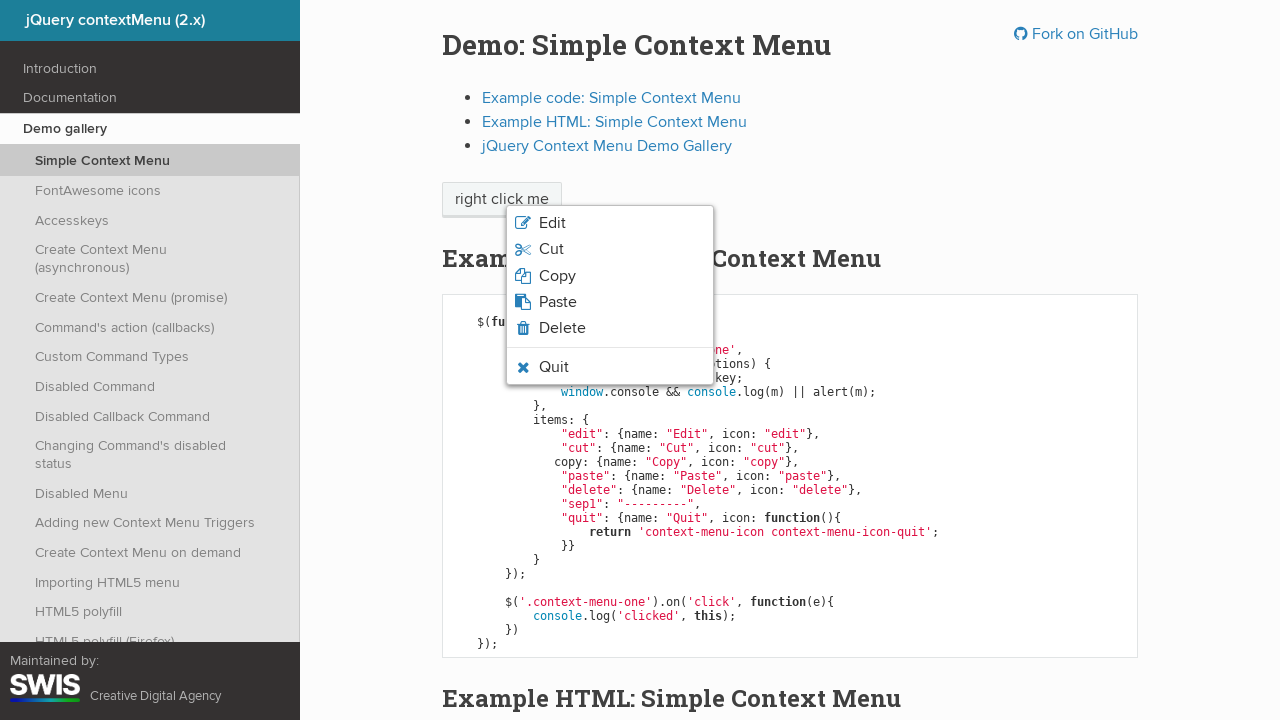

Retrieved text content of the copy option
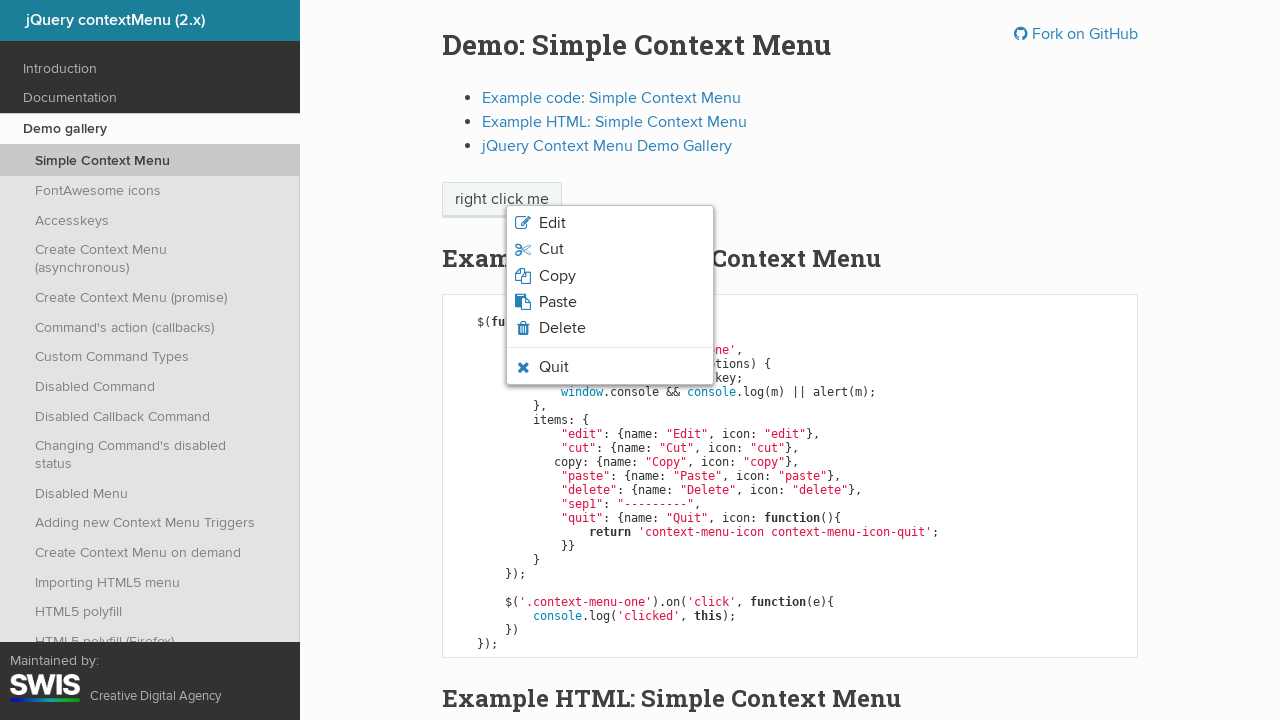

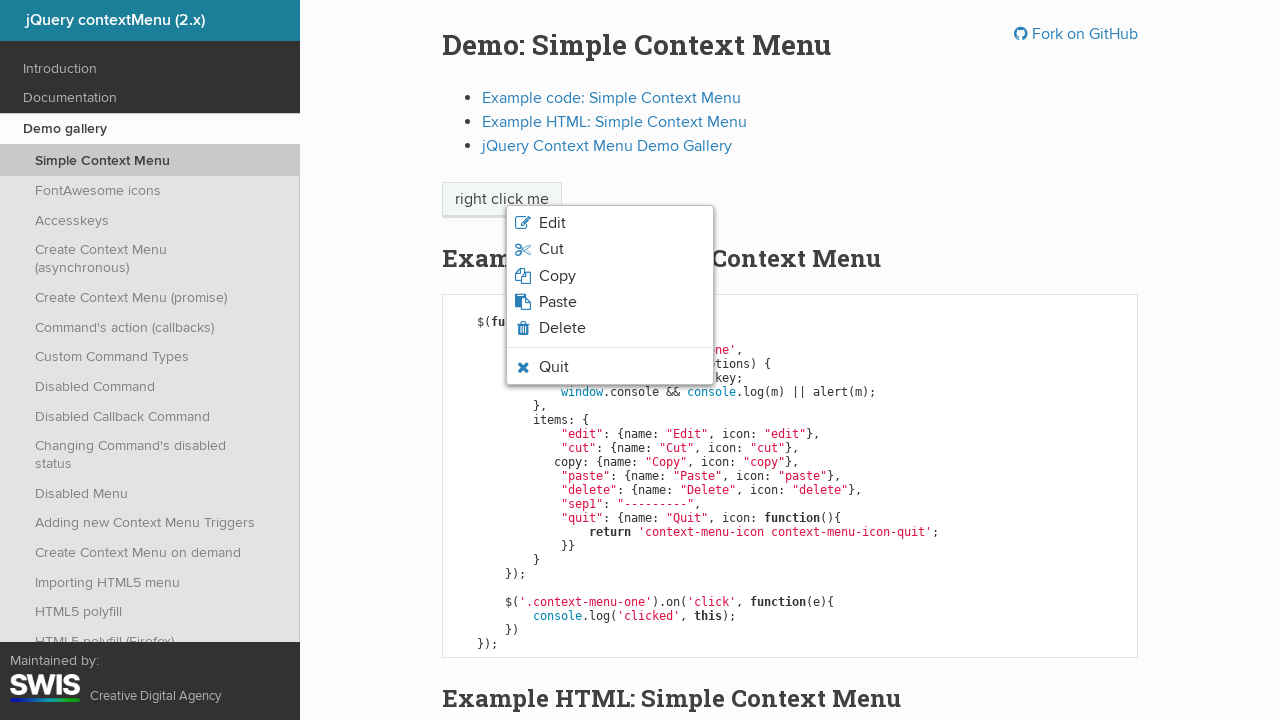